Tests drag and drop functionality by dragging element A to element B's position

Starting URL: https://the-internet.herokuapp.com/

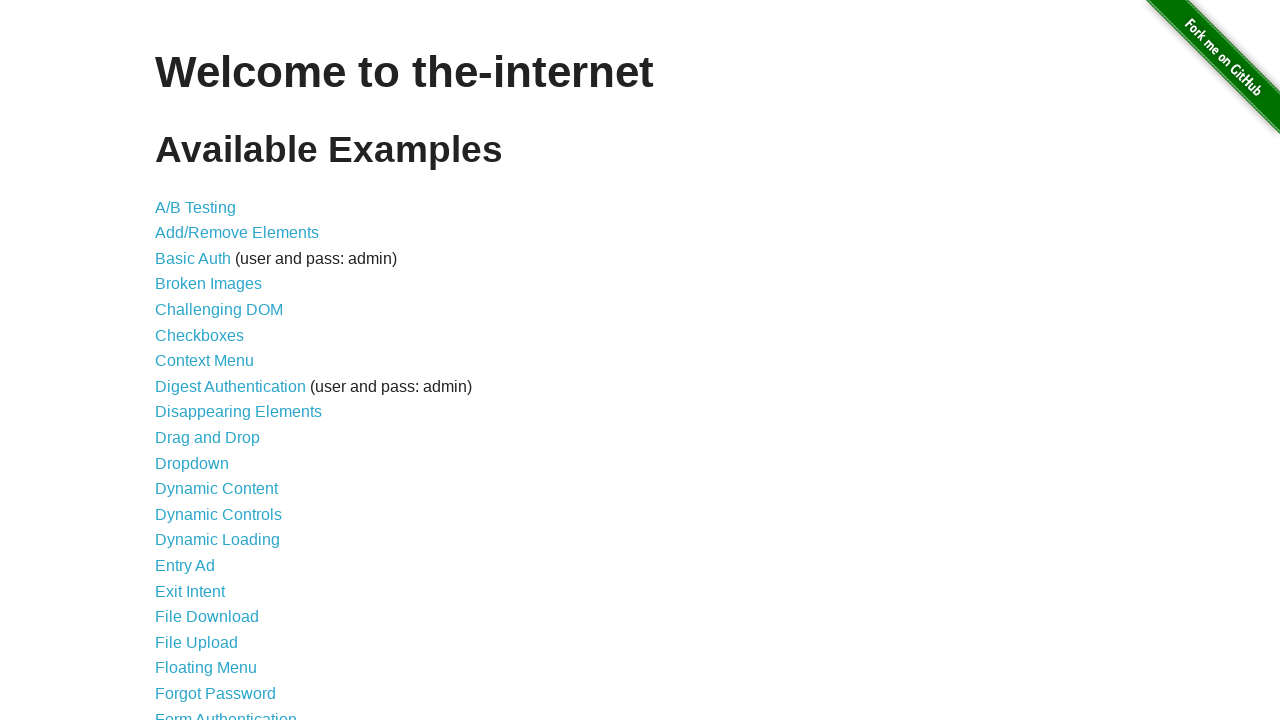

Clicked on Drag and Drop link at (208, 438) on text=Drag and Drop
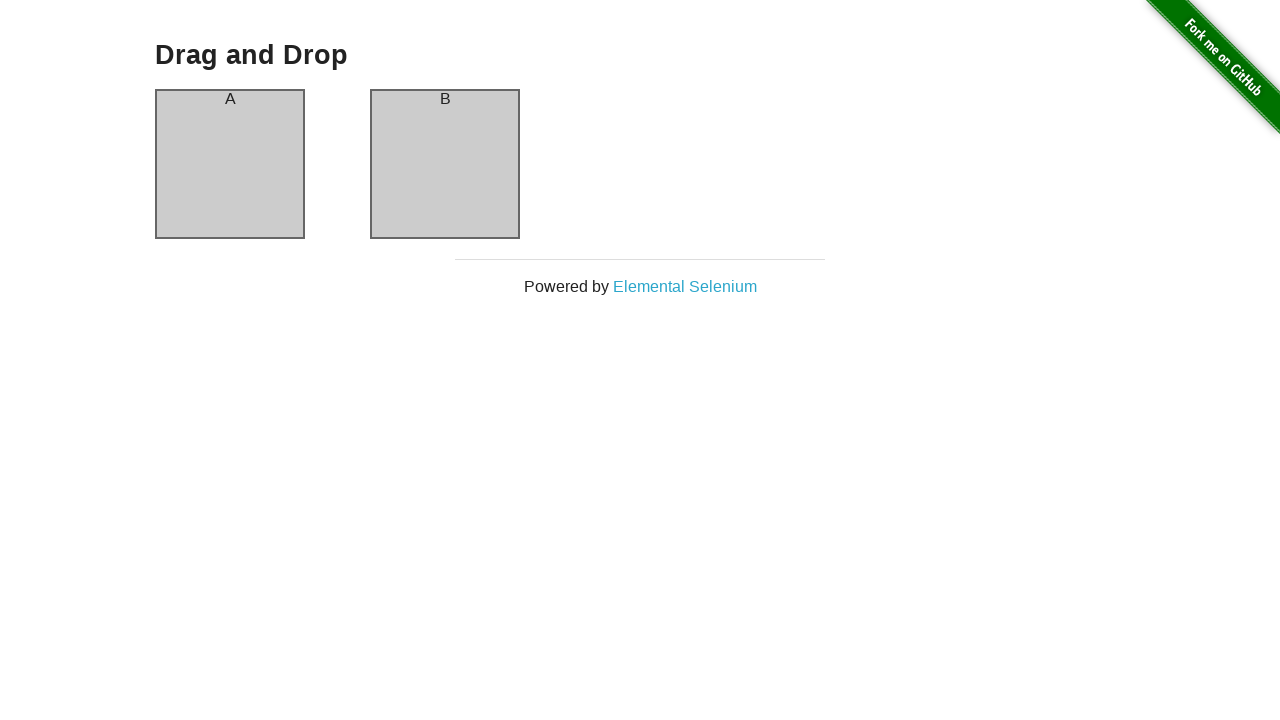

Located source element A
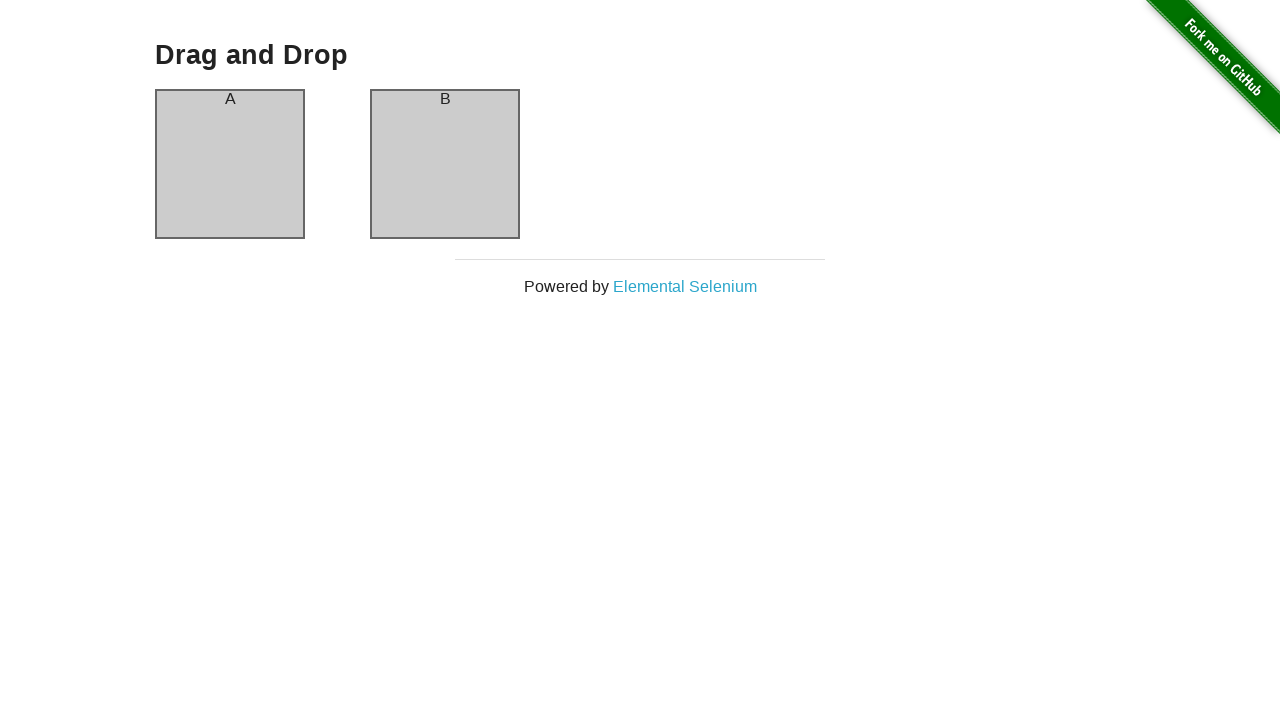

Located target element B
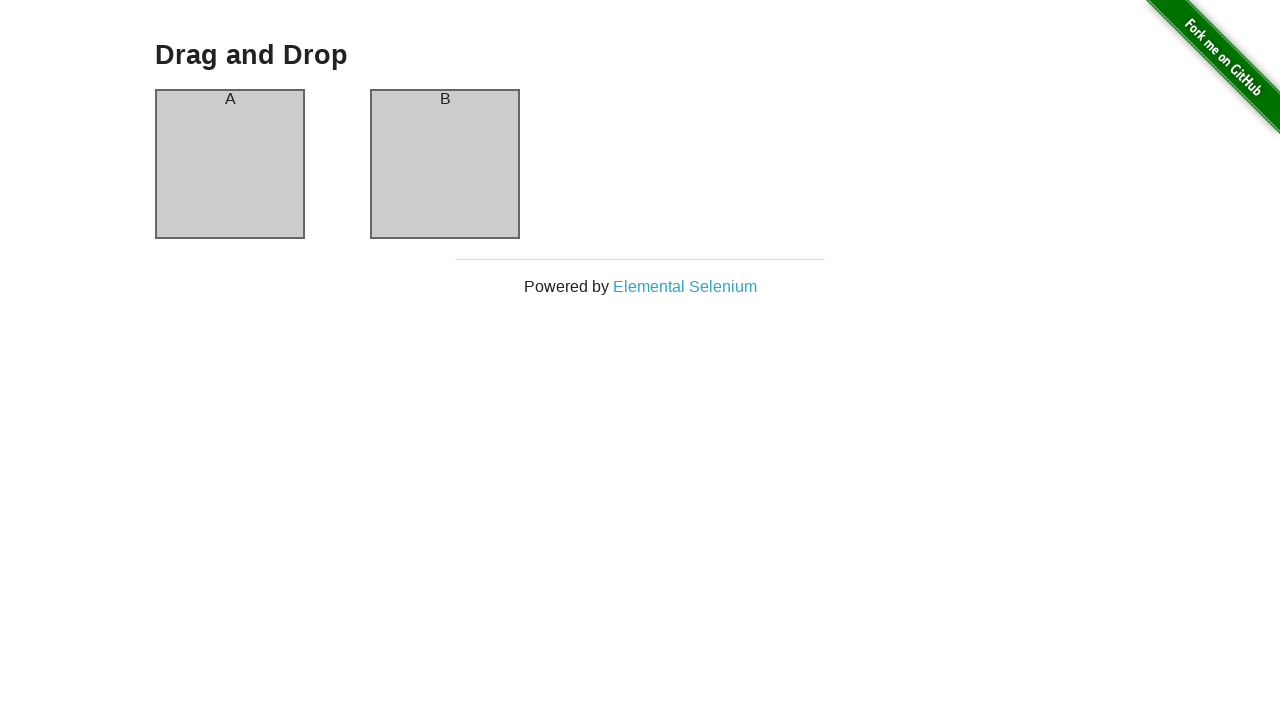

Dragged element A to element B's position at (445, 164)
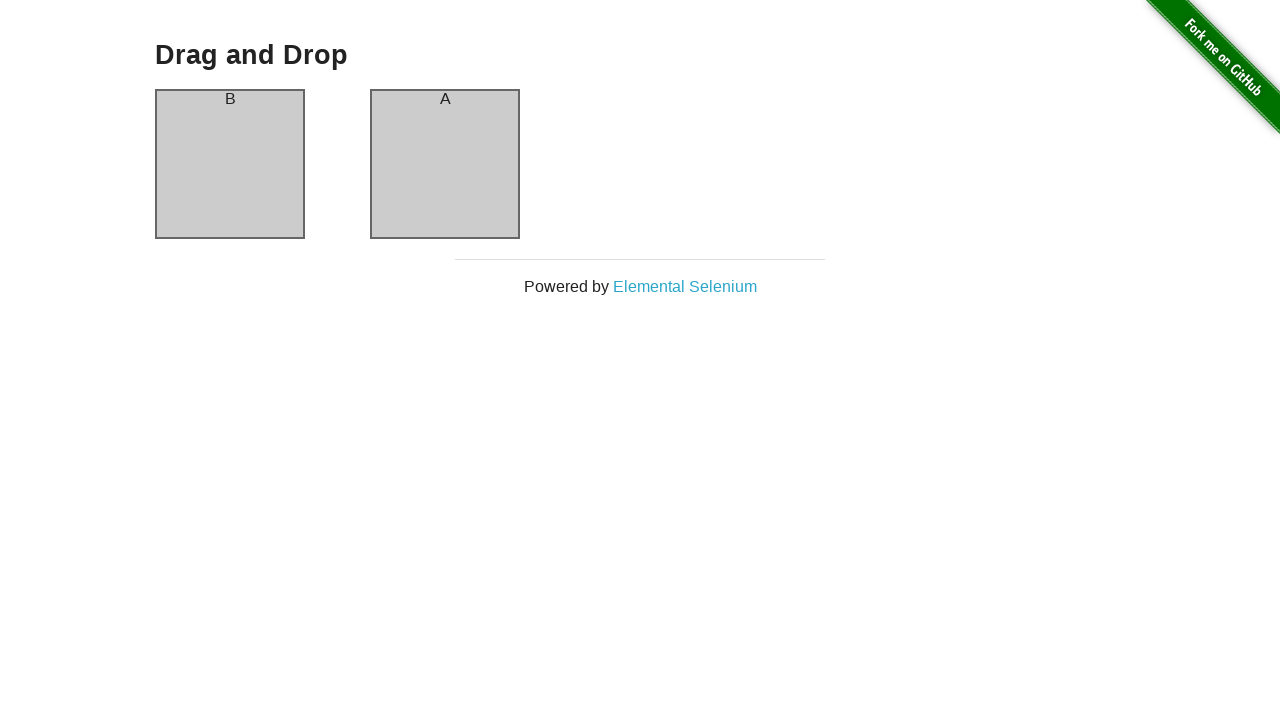

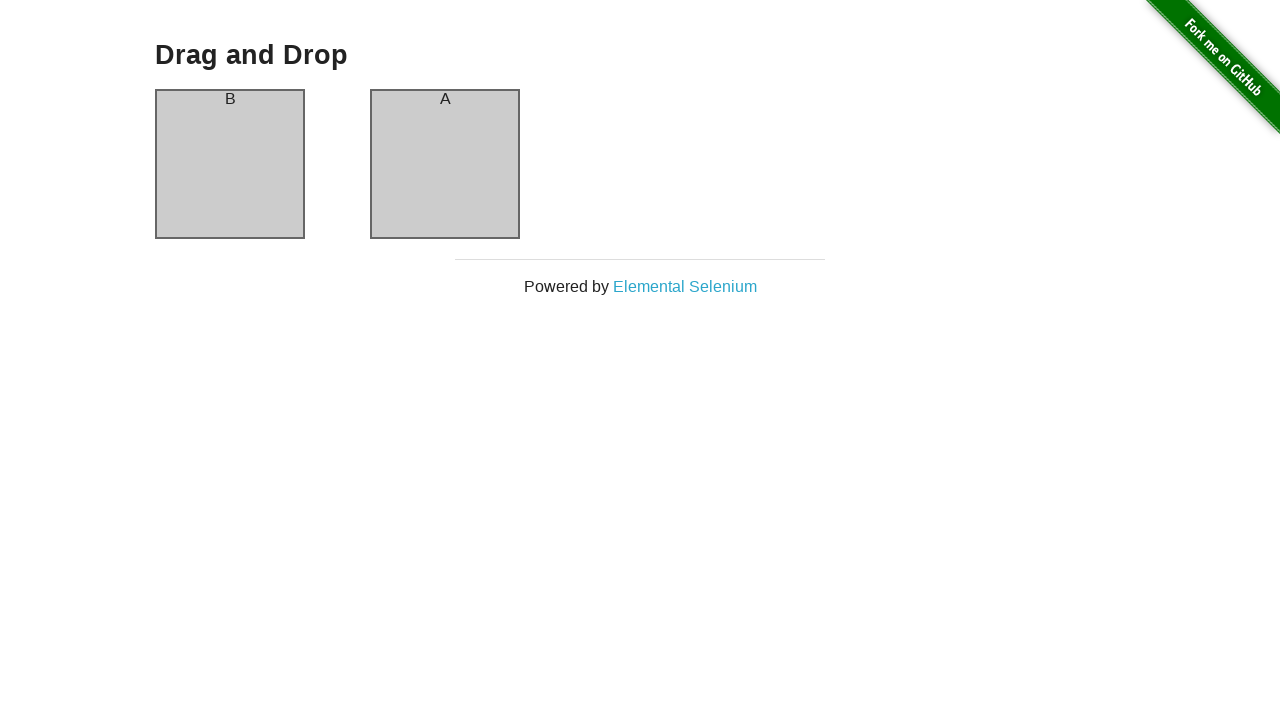